Tests a text box form by filling in user name, email, current address, and permanent address fields, then submitting and verifying the output is visible.

Starting URL: https://demoqa.com/text-box

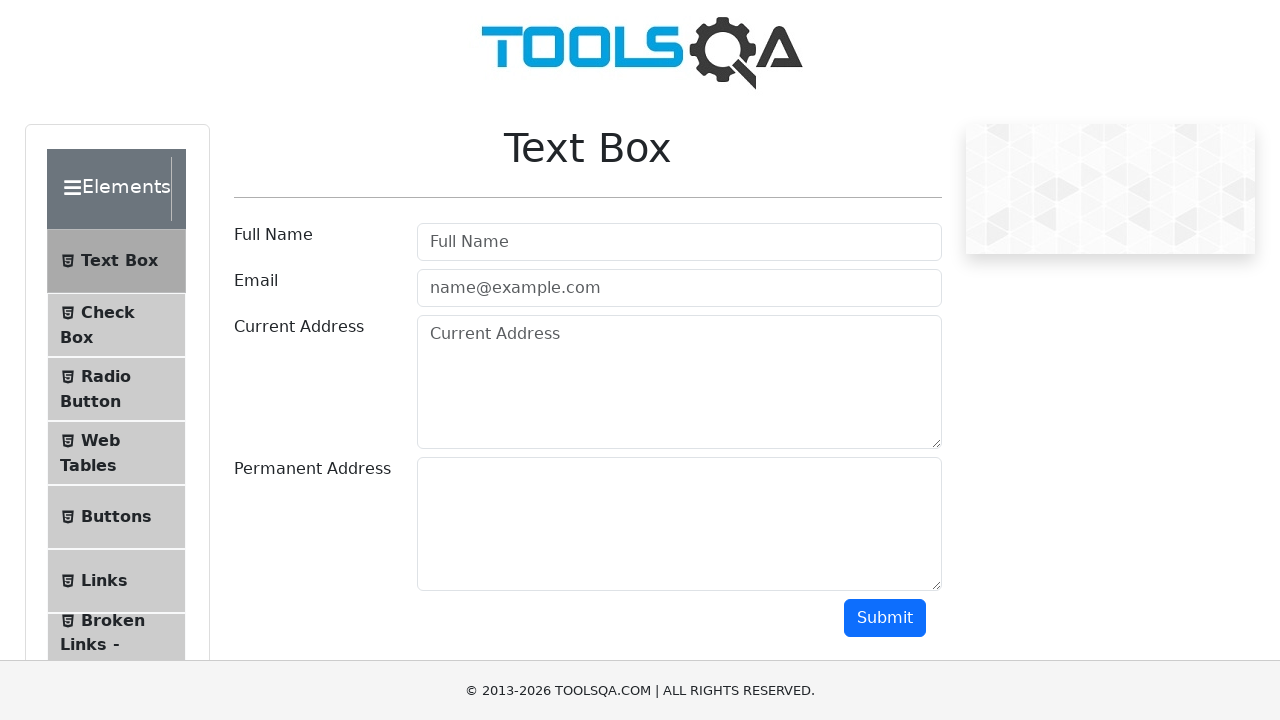

Filled user name field with 'John_Doe' on #userName
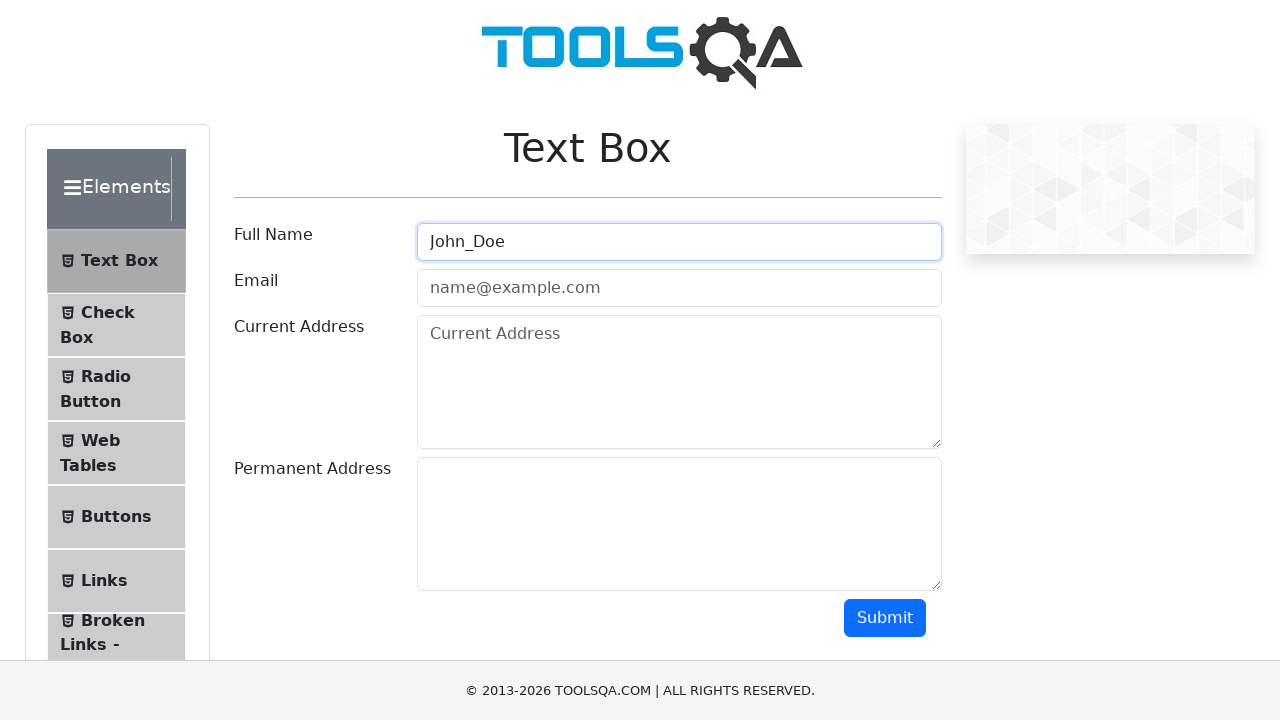

Filled user email field with 'john_doe@testmail.com' on #userEmail
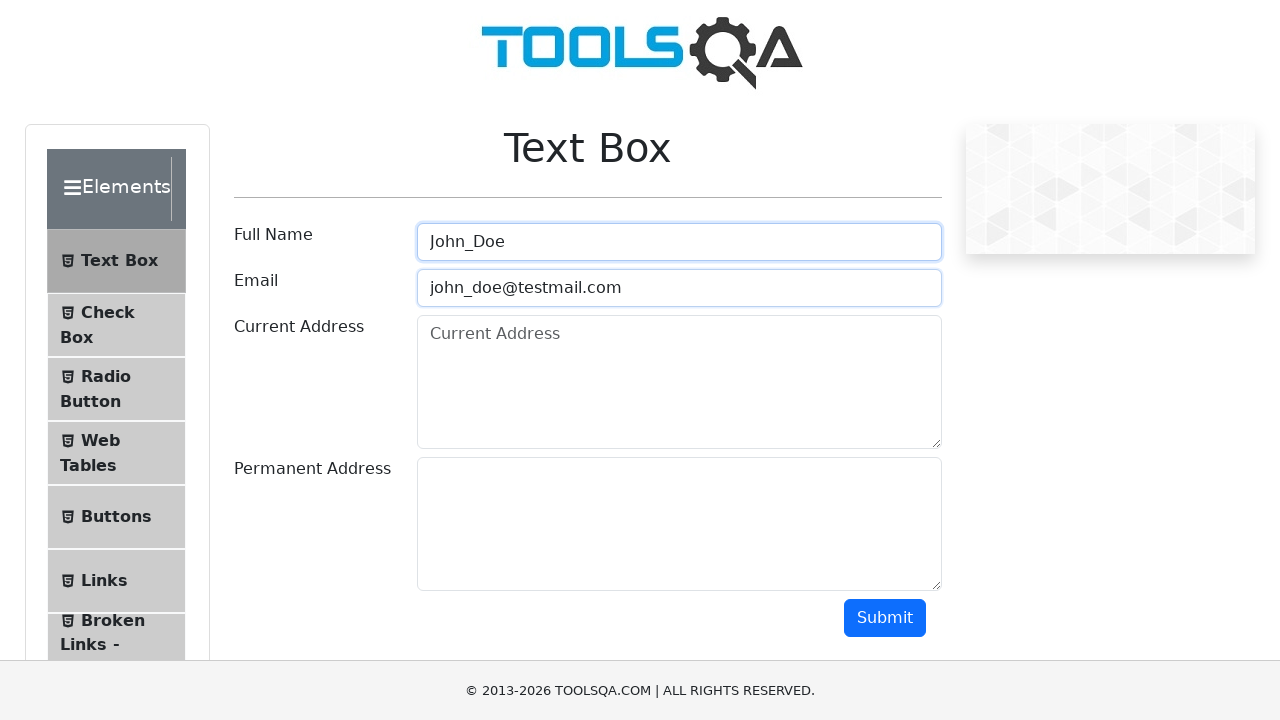

Filled current address field with '123 Main Street, Apt 4B' on #currentAddress
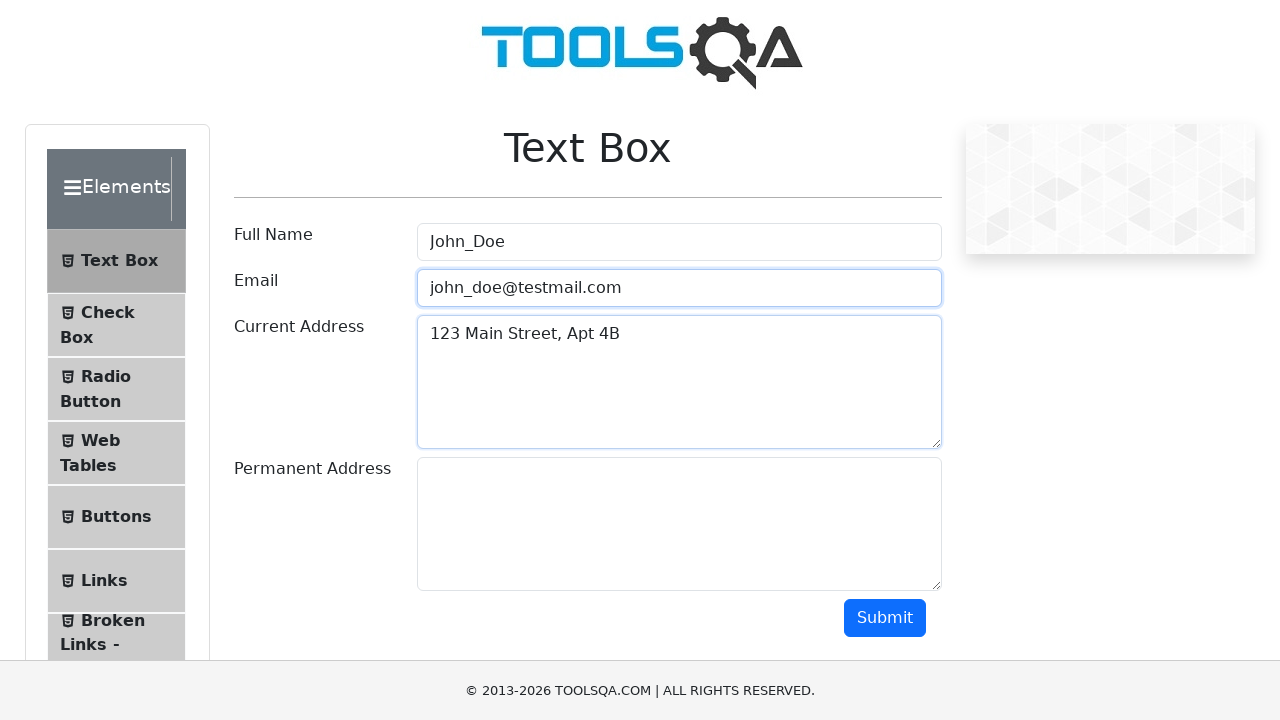

Filled permanent address field with '456 Oak Avenue, Suite 200' on #permanentAddress
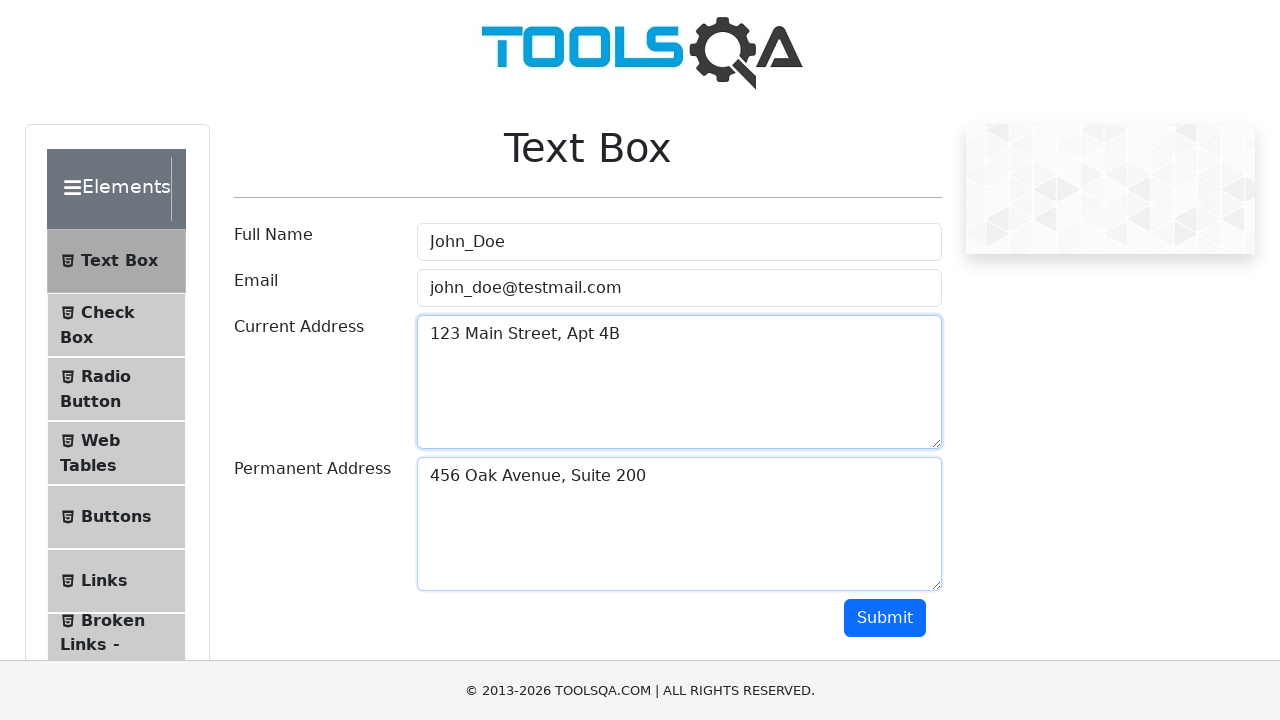

Clicked submit button at (885, 618) on #submit
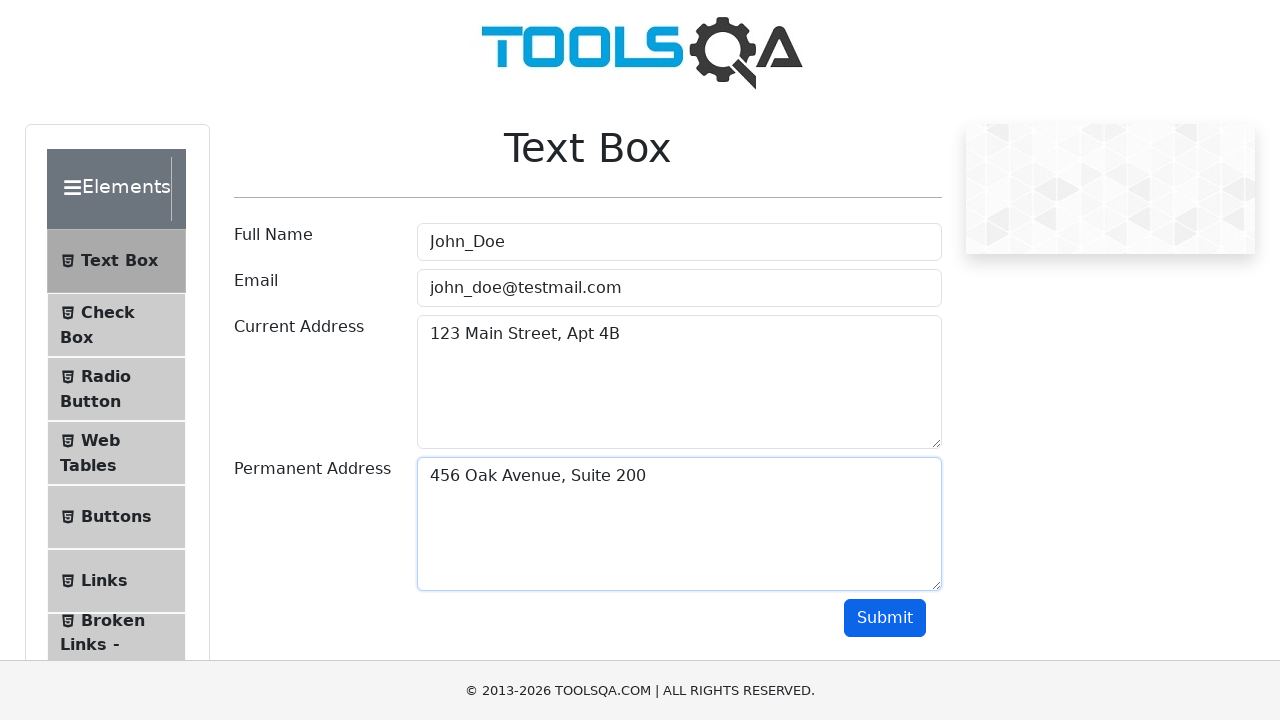

Output section became visible after form submission
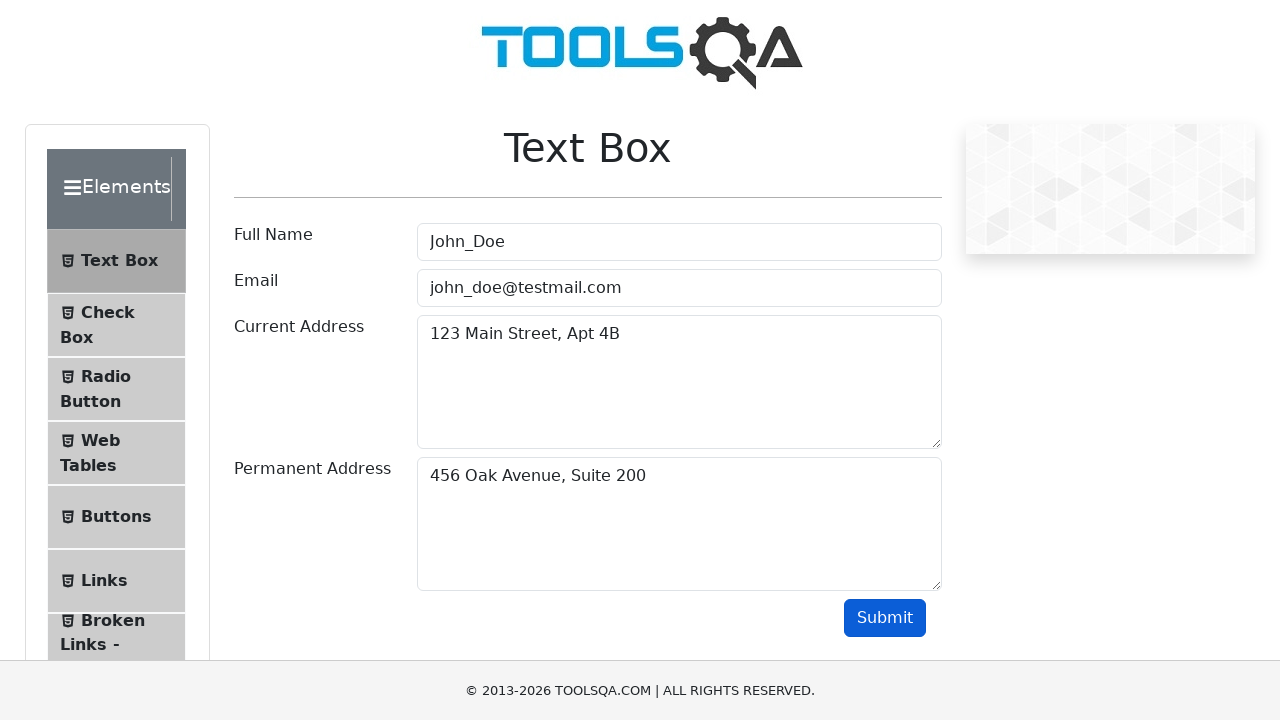

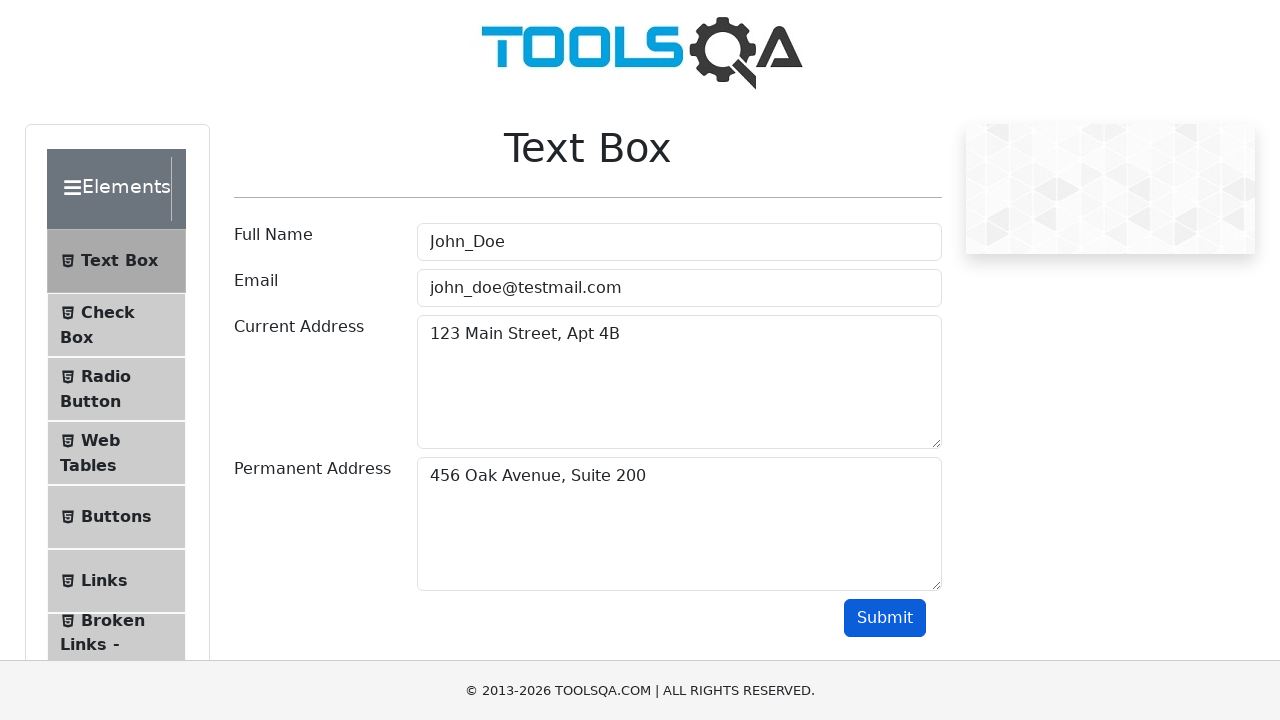